Tests scrolling functionality and table data validation by scrolling to a fixed header table, extracting values from the fourth column, and verifying the sum matches the displayed total

Starting URL: https://rahulshettyacademy.com/AutomationPractice/

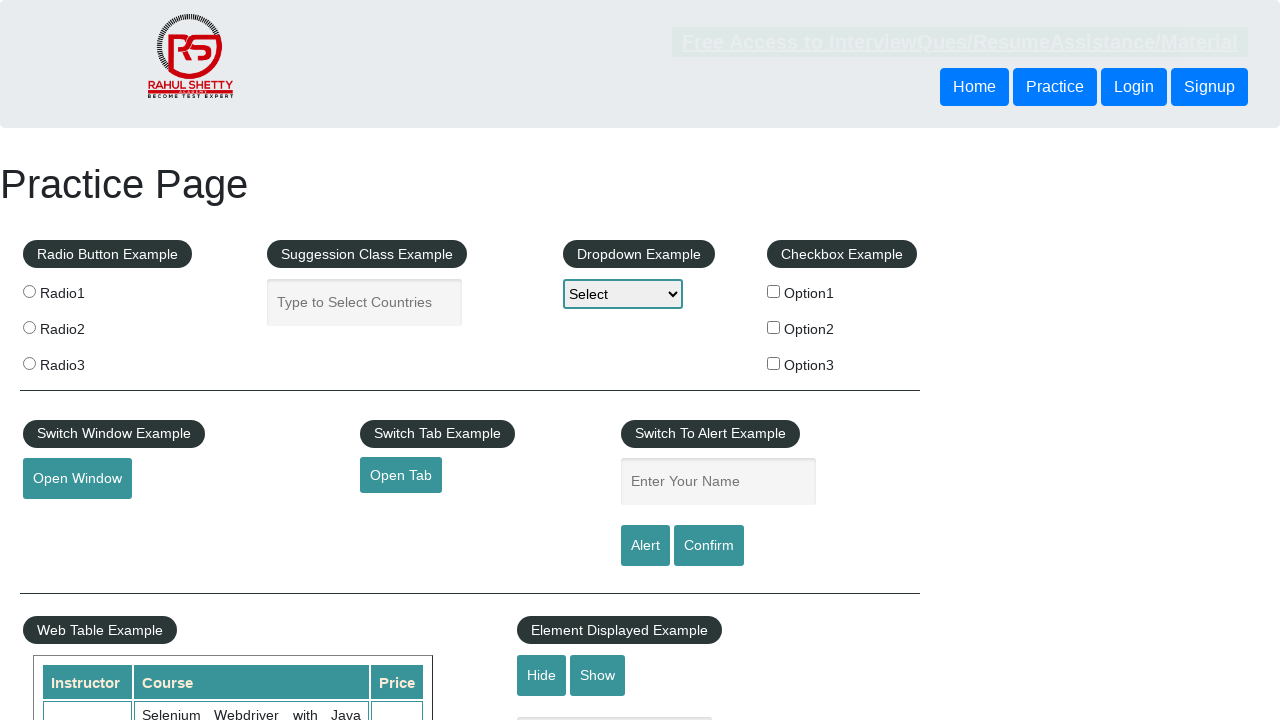

Scrolled down the page by 500px to make table visible
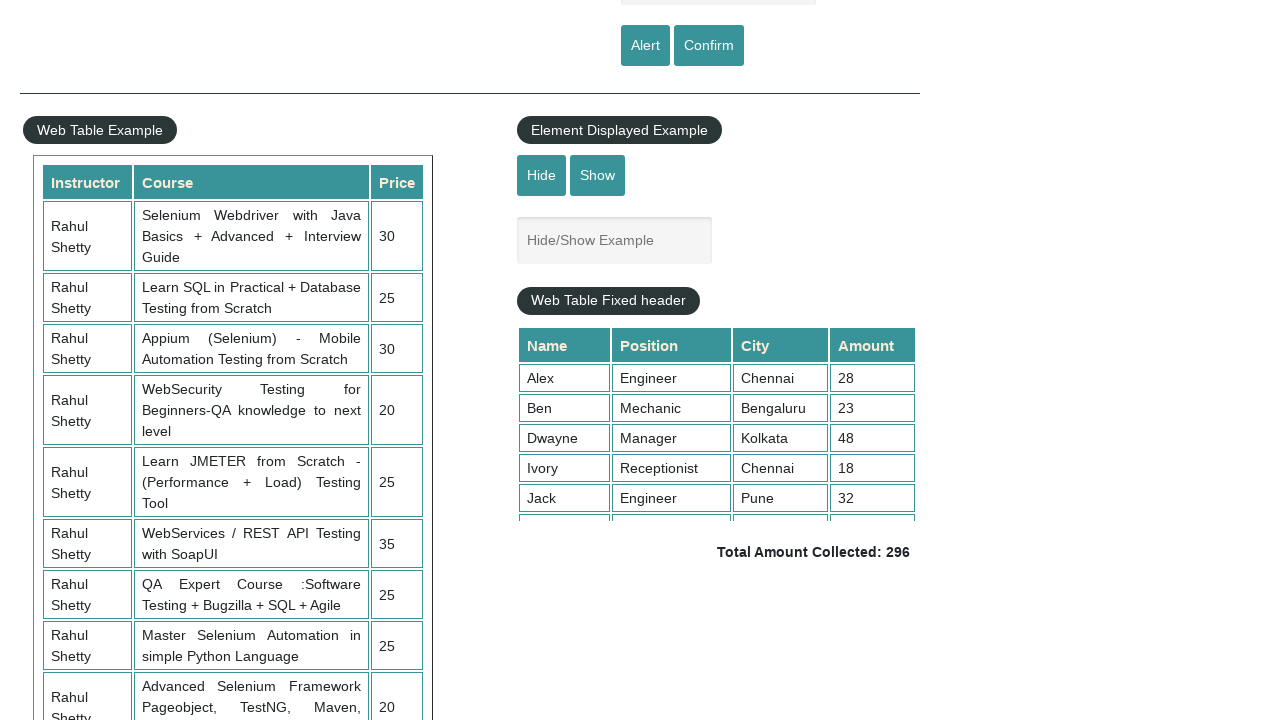

Scrolled within the fixed header table by 500px
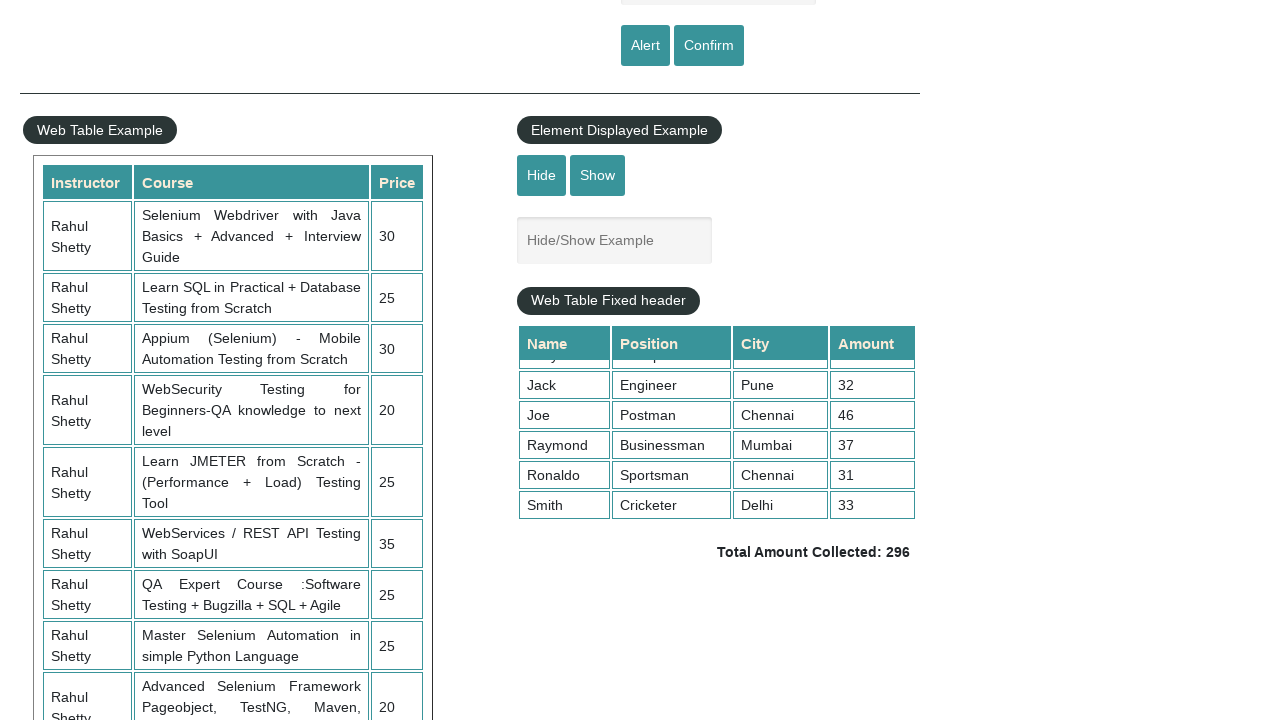

Retrieved all values from the 4th column of the table
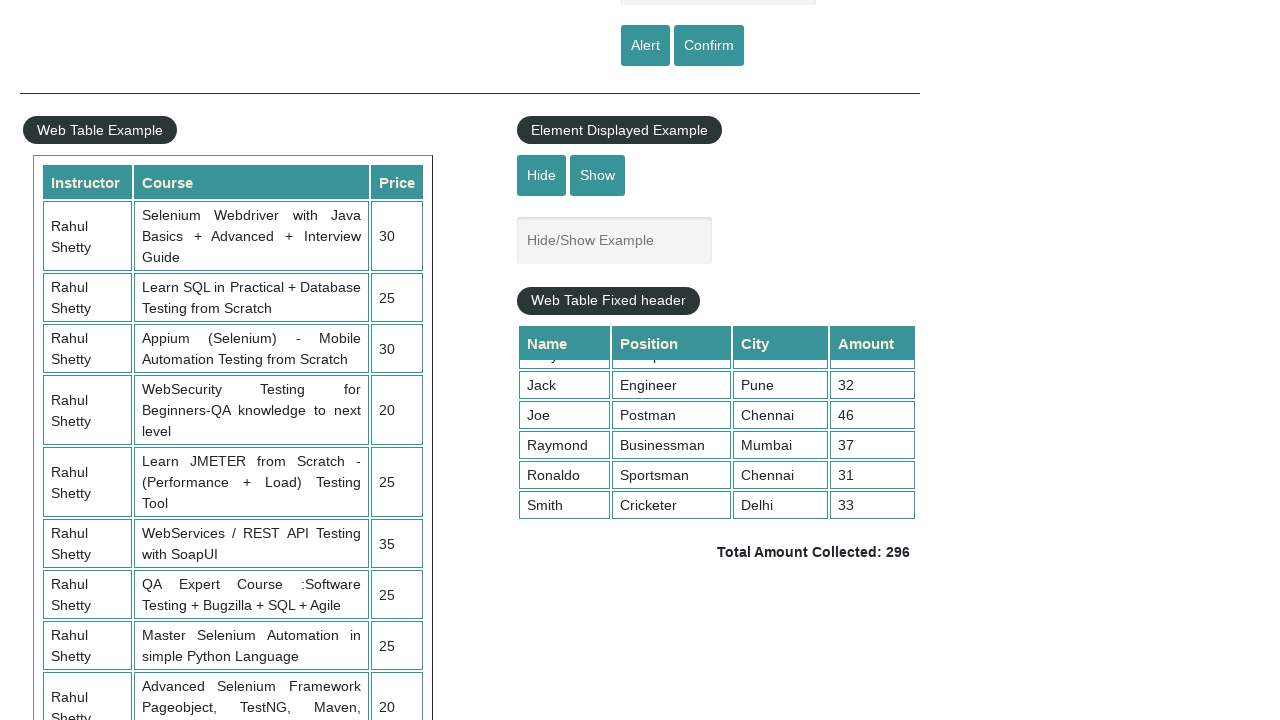

Calculated sum of 4th column values: 296
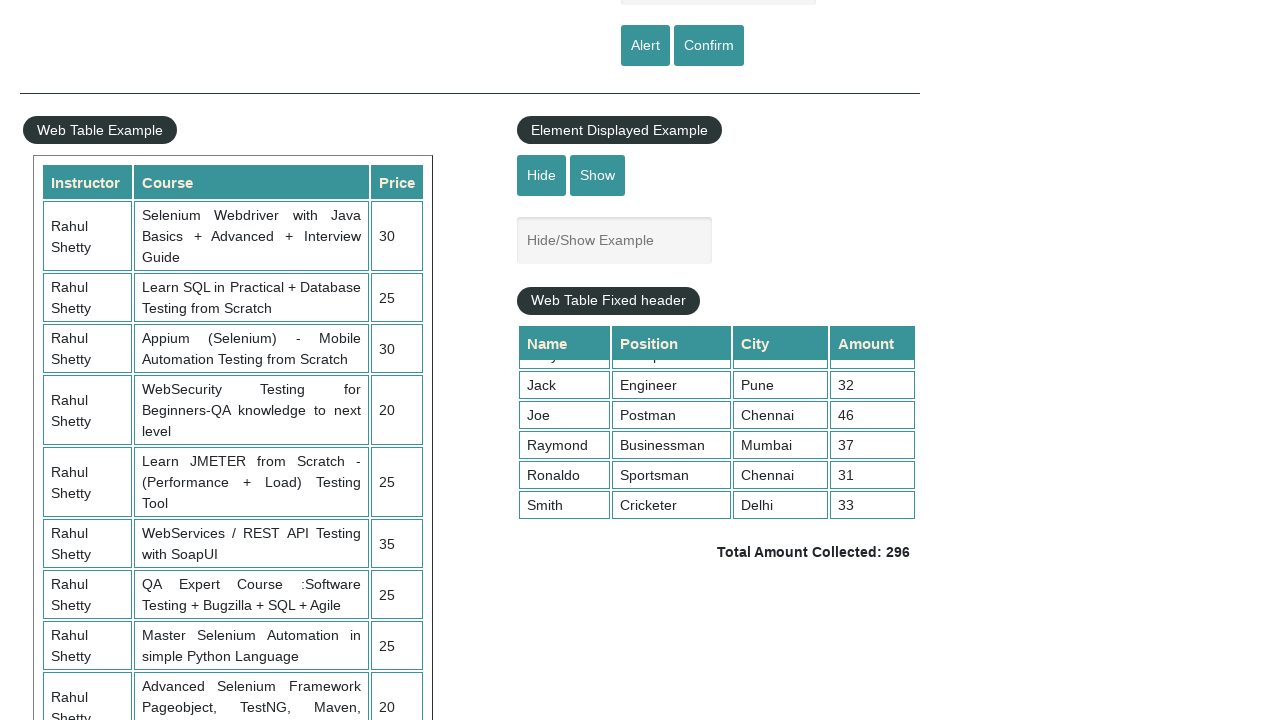

Retrieved displayed total amount: 296
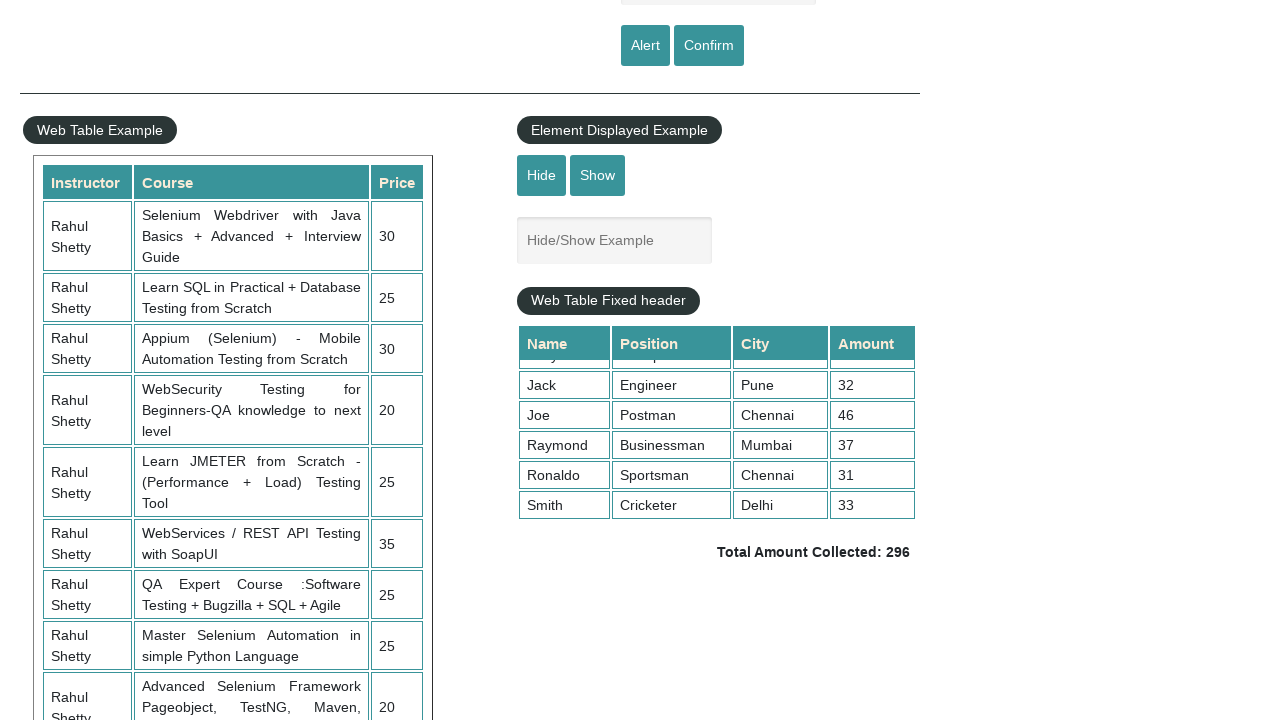

Verified that calculated sum (296) matches displayed total (296)
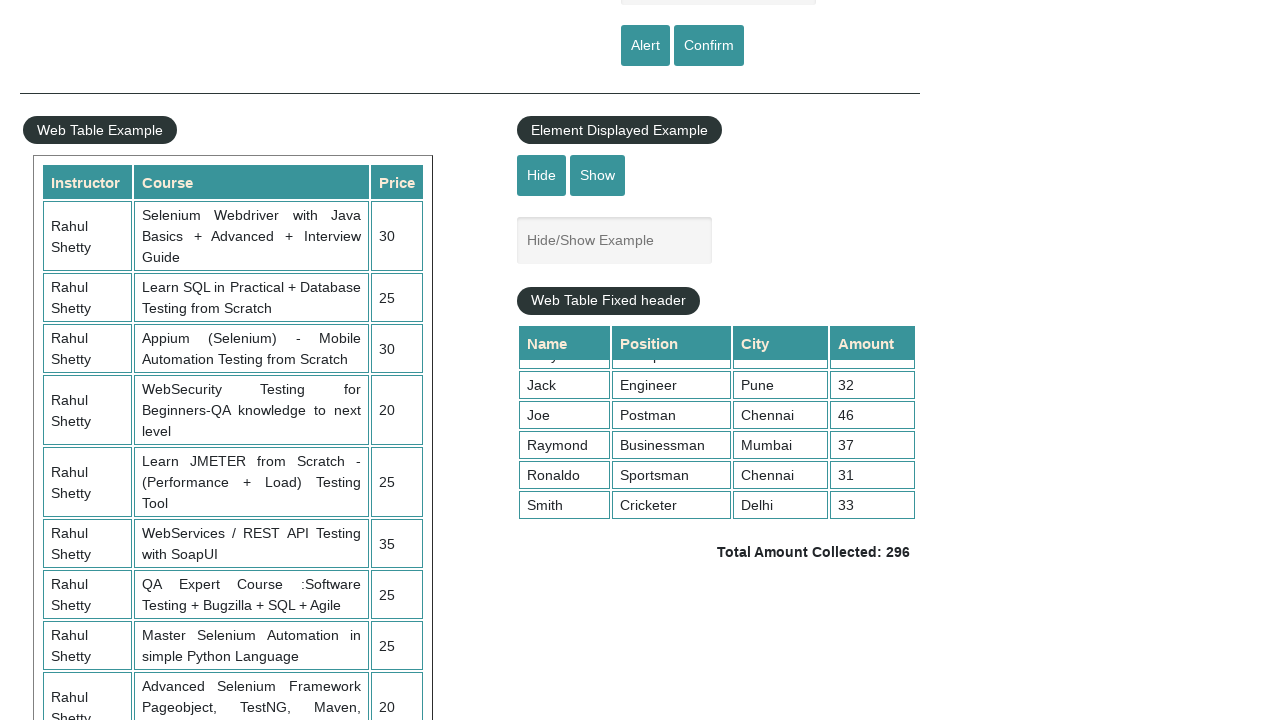

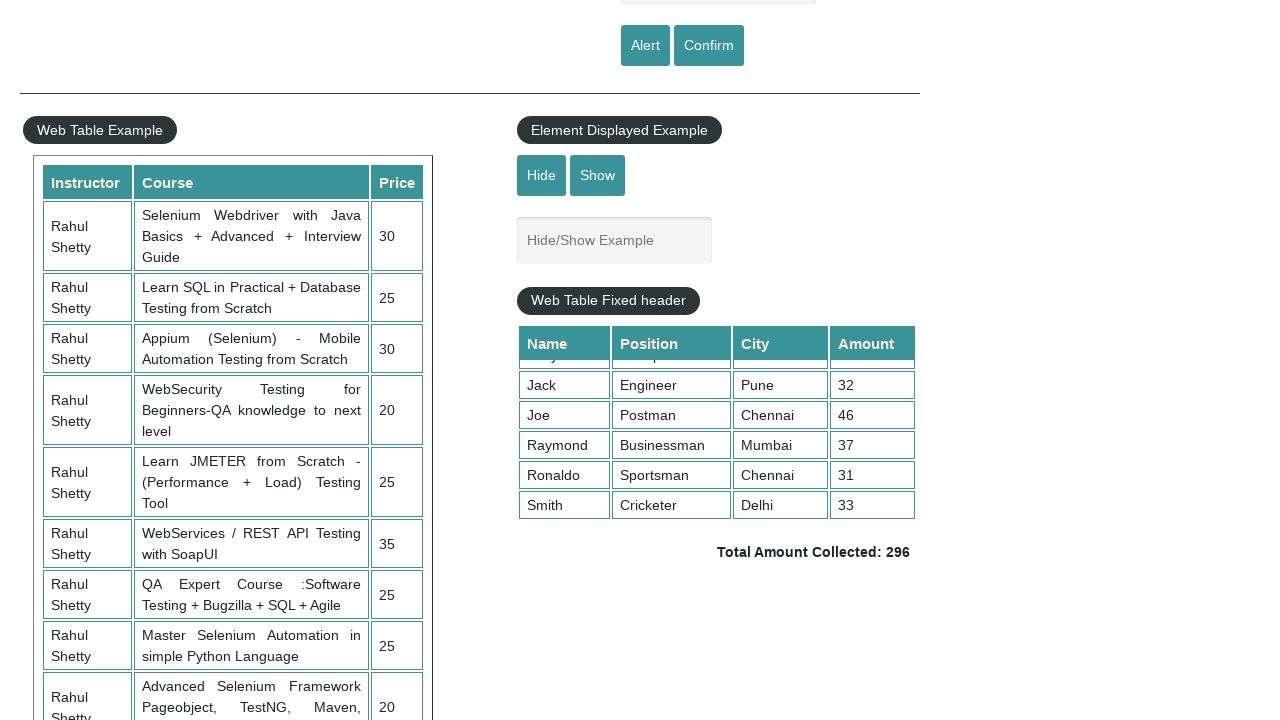